Tests dropdown selection functionality on a registration form by selecting values for skills, birth year, month, and day fields

Starting URL: https://demo.automationtesting.in/Register.html

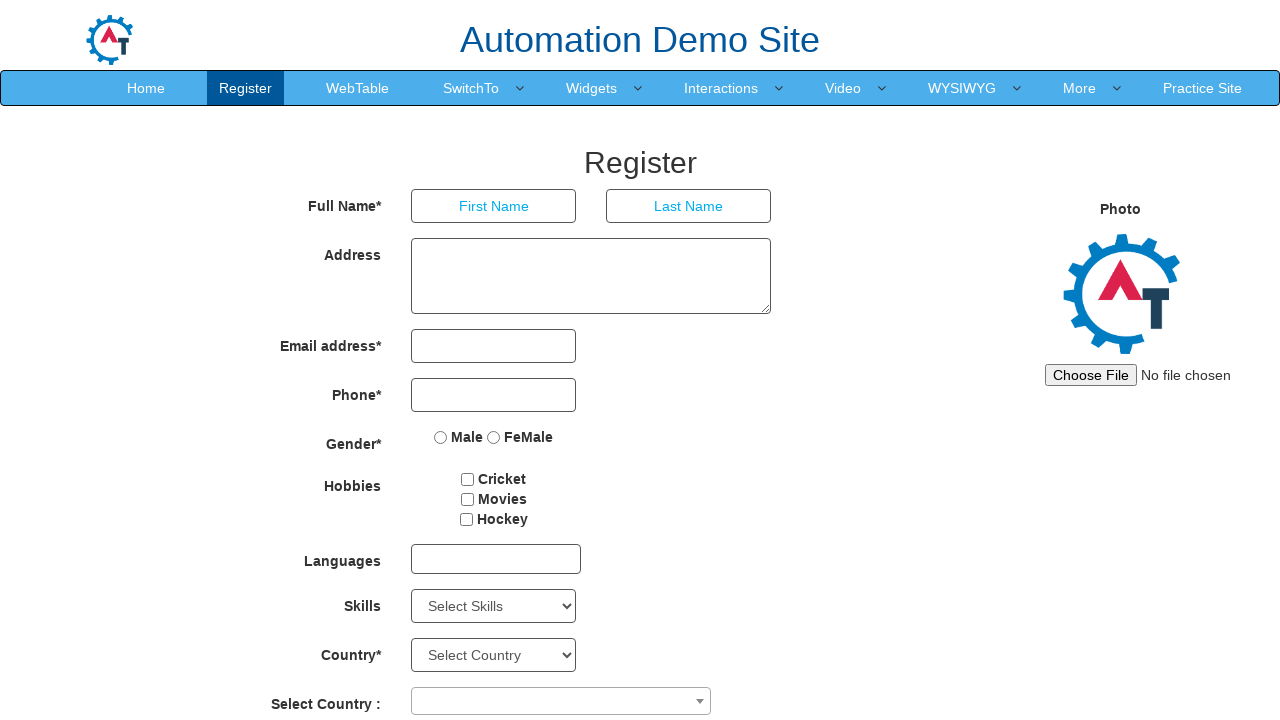

Selected 'APIs' from Skills dropdown on #Skills
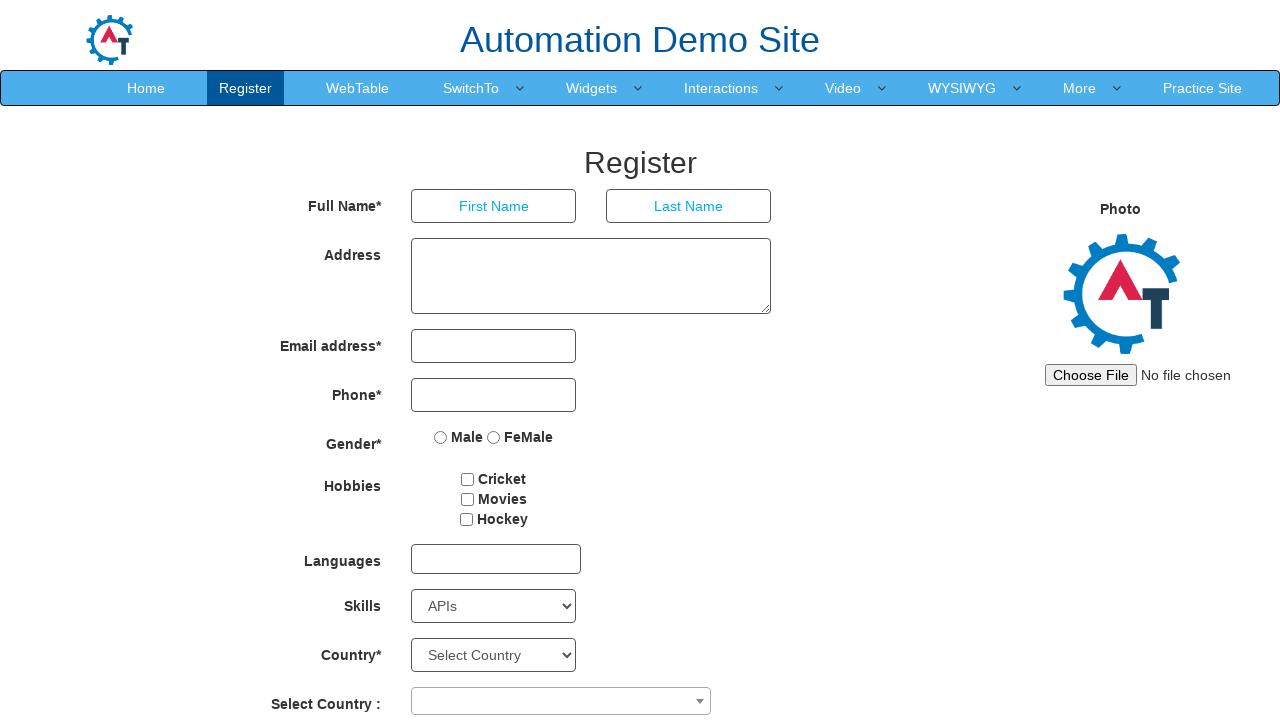

Selected birth year '1994' from year dropdown on //*[@id='yearbox']
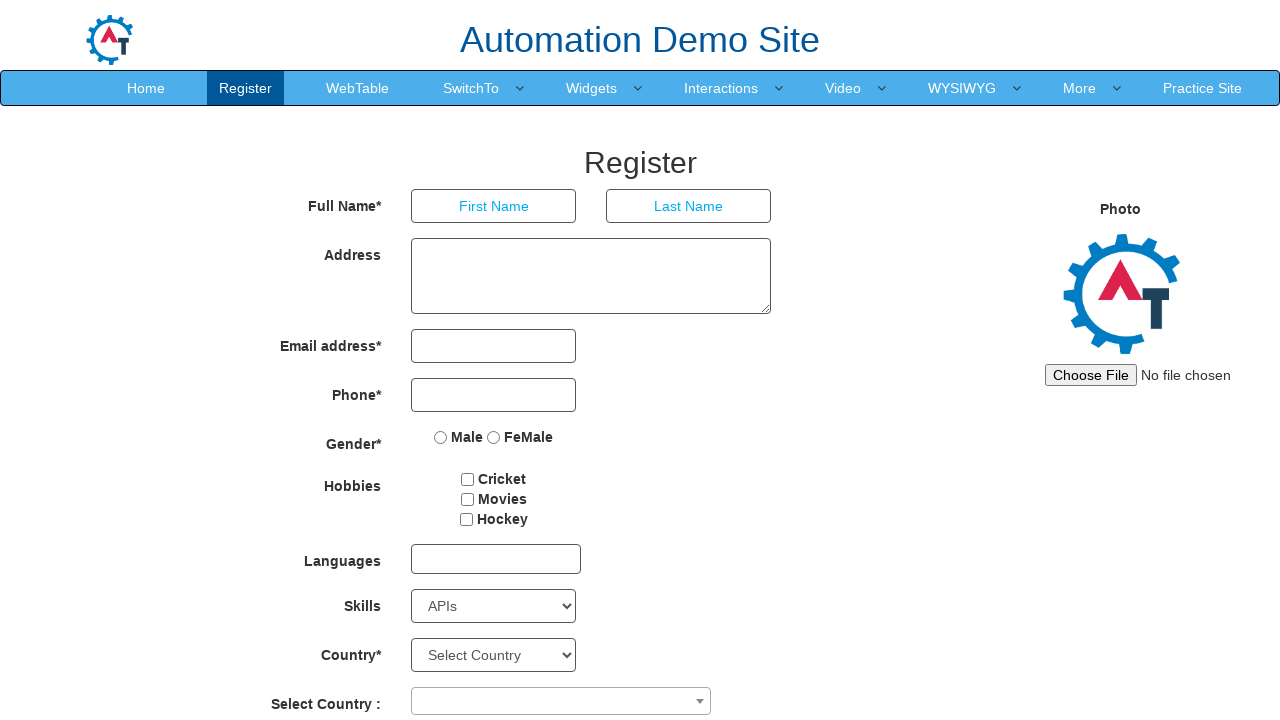

Selected birth month 'May' from month dropdown on (//select[@placeholder='Month'])[1]
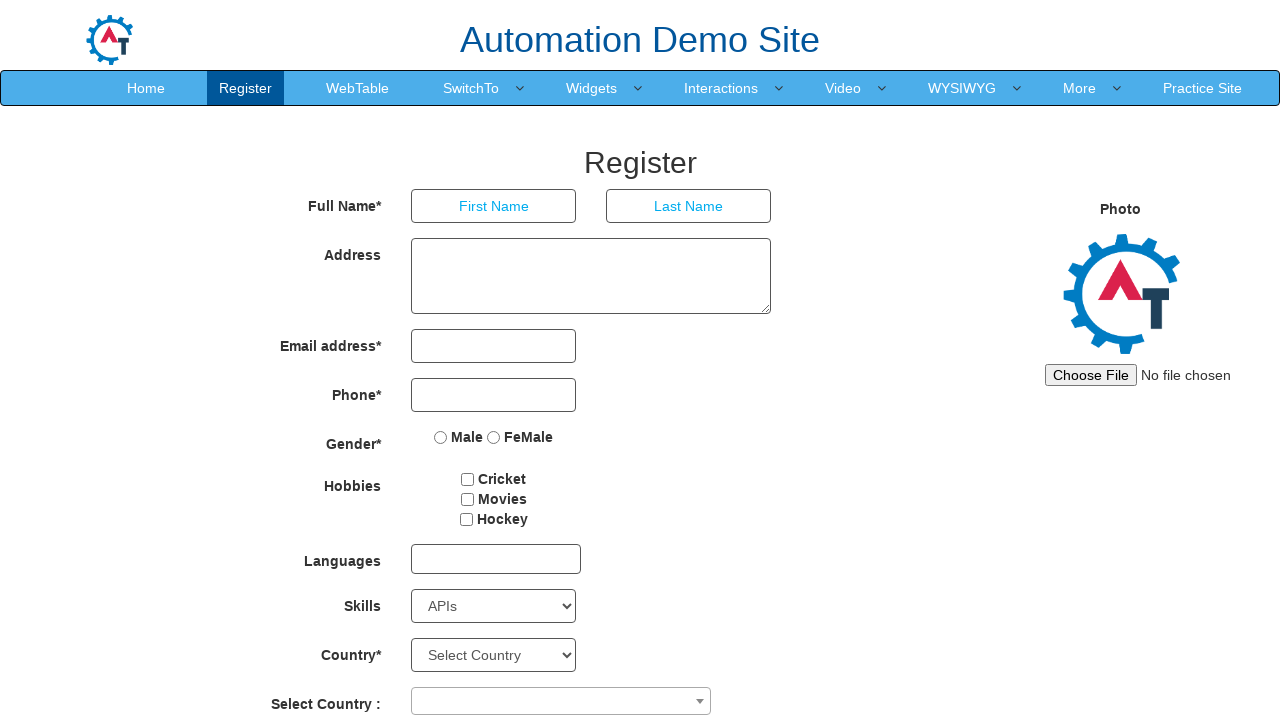

Selected birth day '18' from day dropdown on //*[@id='daybox']
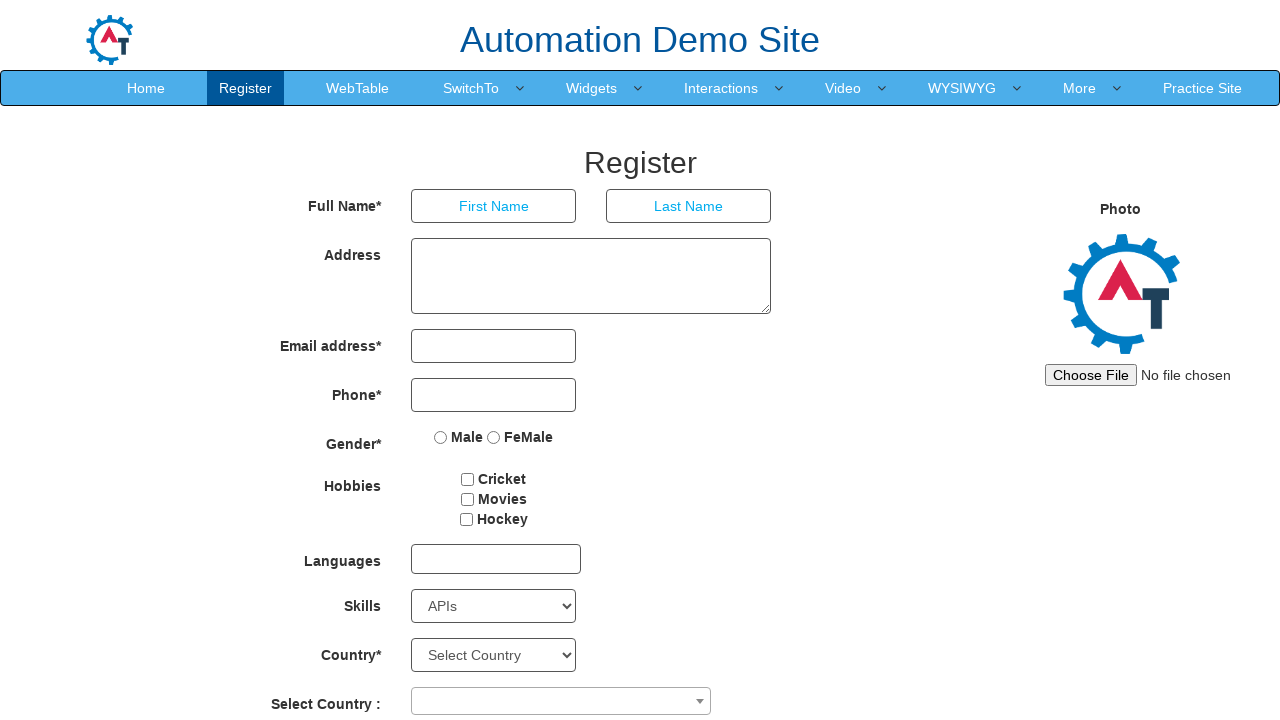

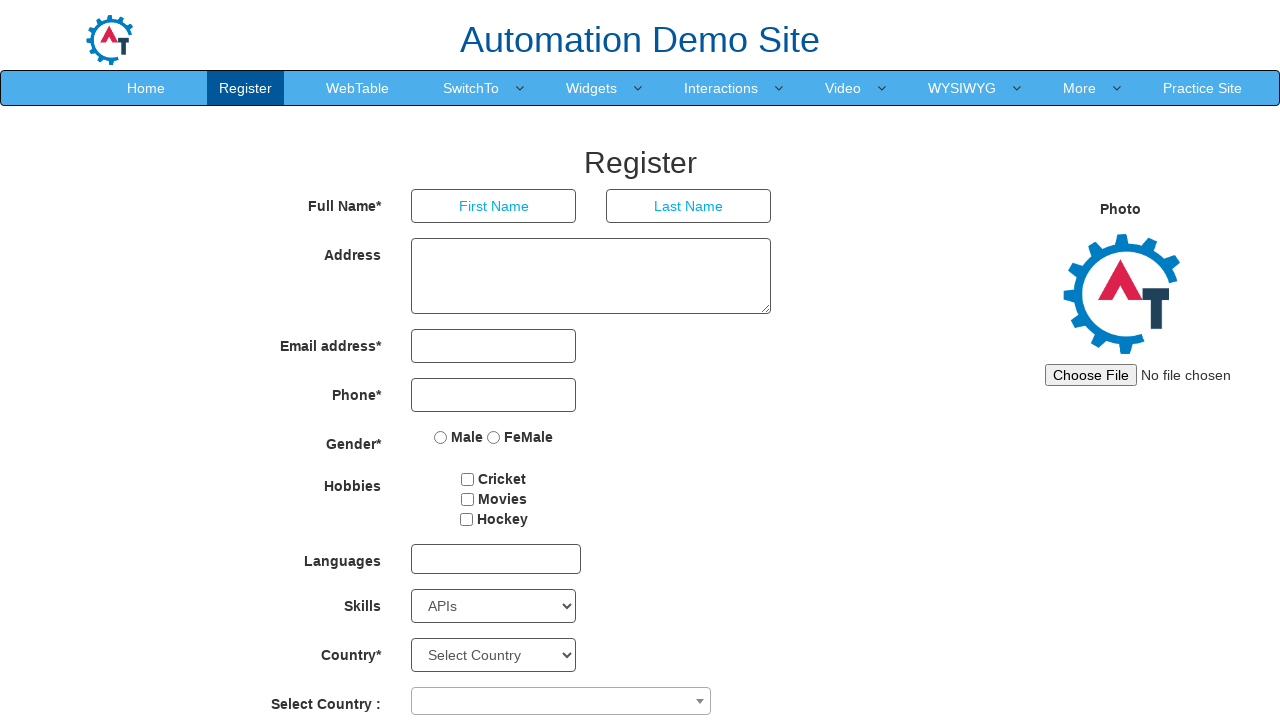